Tests input field functionality by navigating to inputs page, filling a number input, and verifying the value

Starting URL: https://practice.cydeo.com/

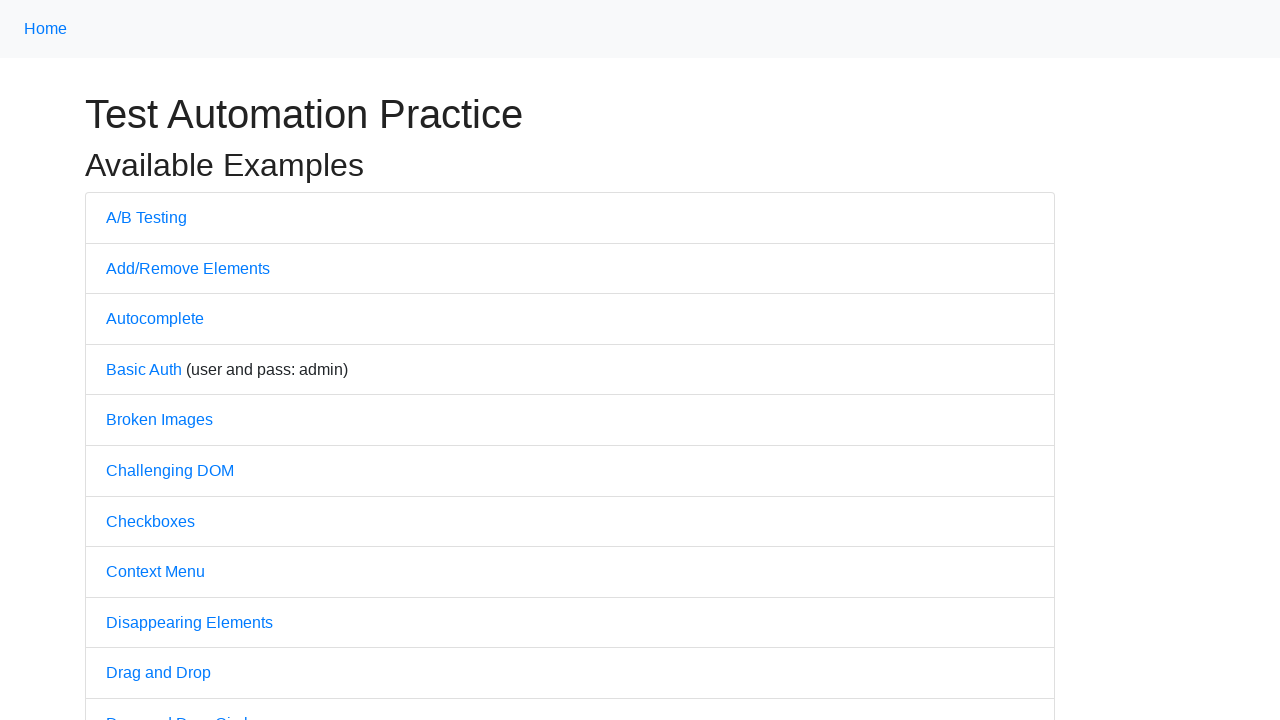

Clicked on Inputs link at (128, 361) on internal:text="Inputs"i
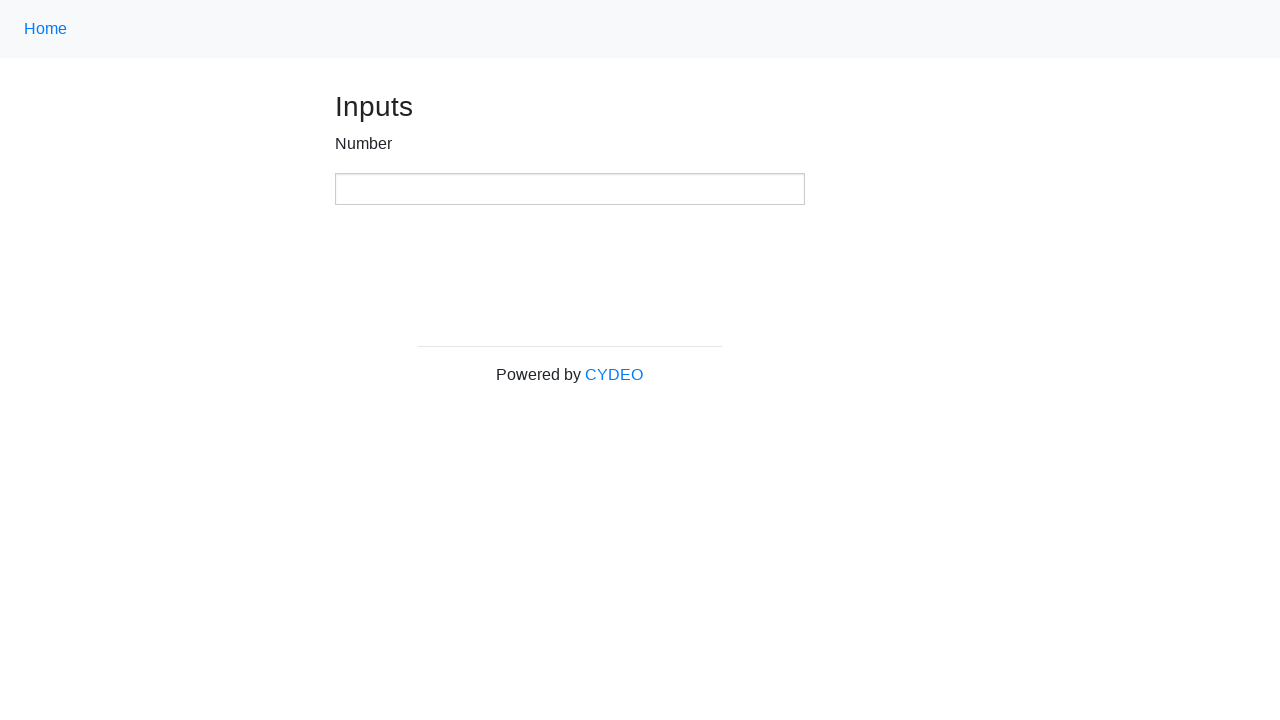

Located number input field
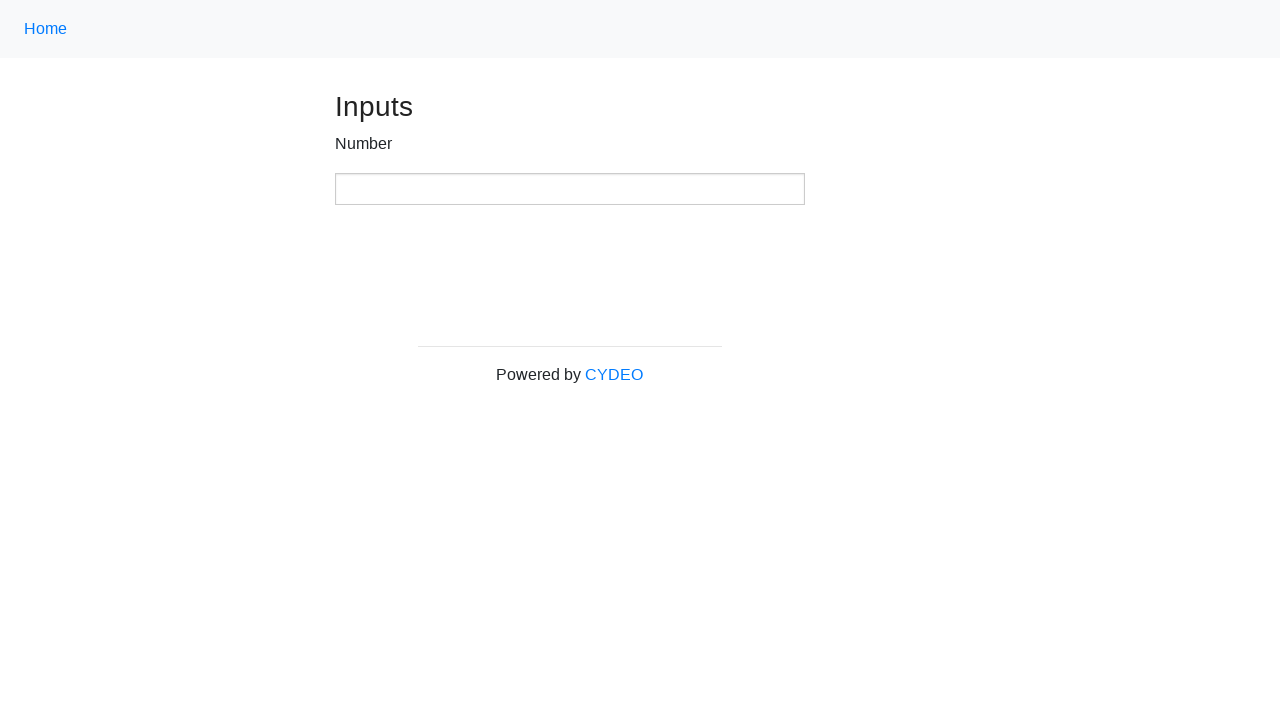

Filled number input field with value '123' on xpath=//input[@type='number']
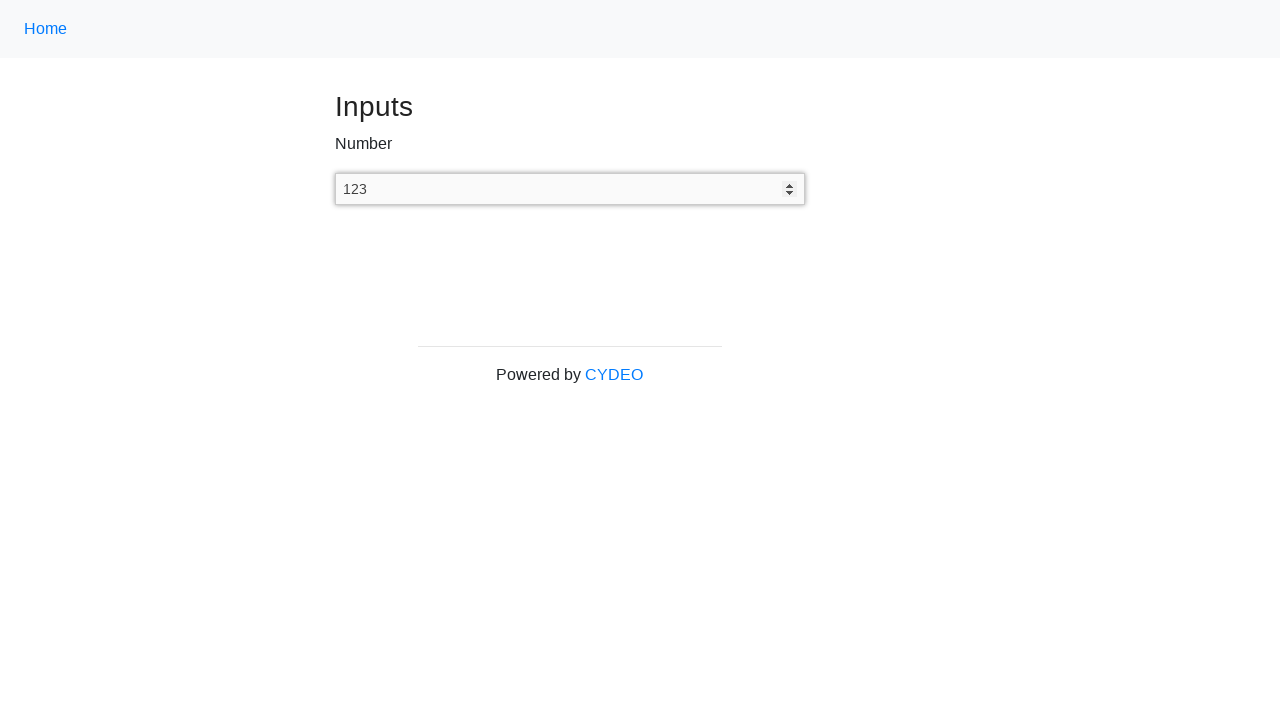

Verified number input field is present and filled
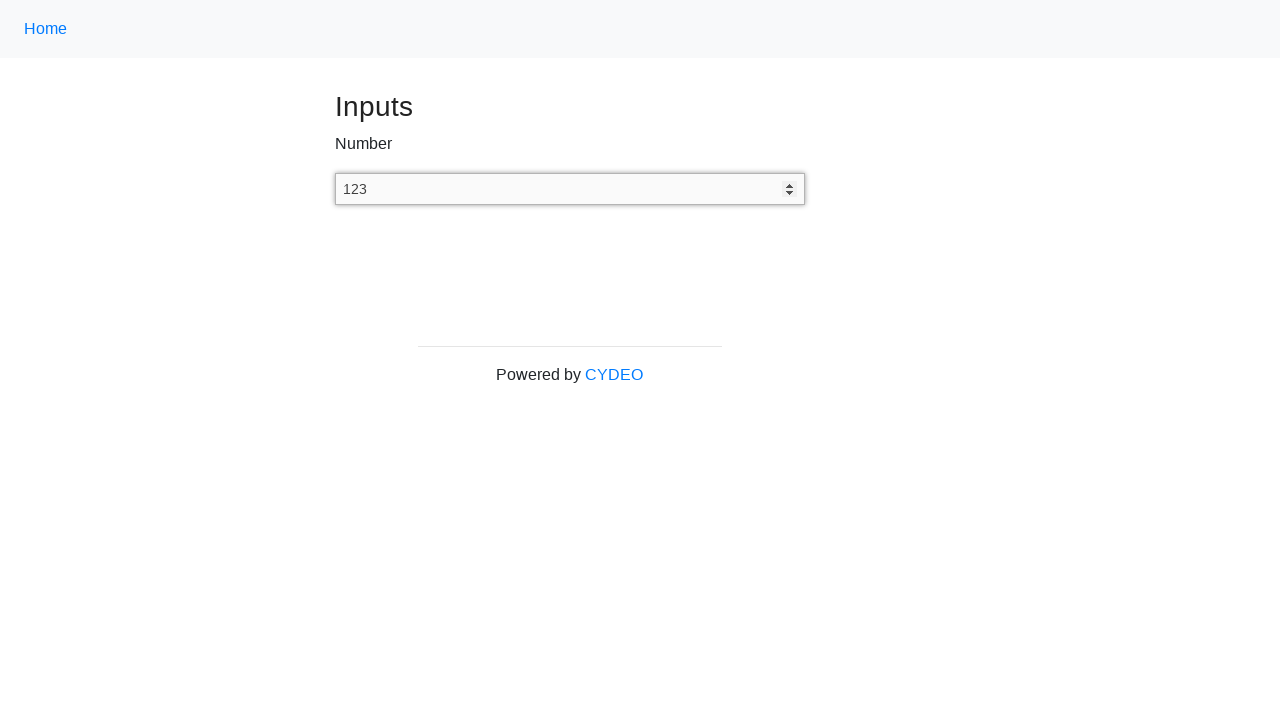

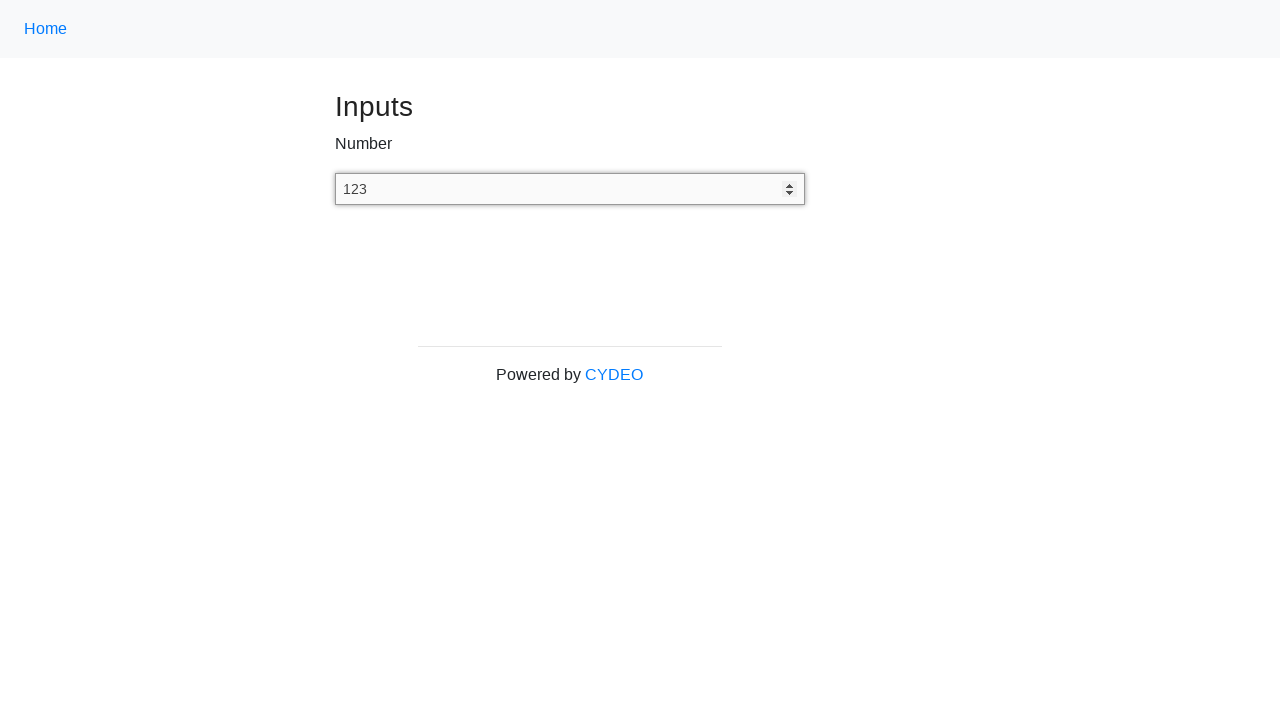